Tests infinite scroll functionality on the Straits Times website by scrolling to the bottom of the page repeatedly until no more content loads

Starting URL: http://www.straitstimes.com/

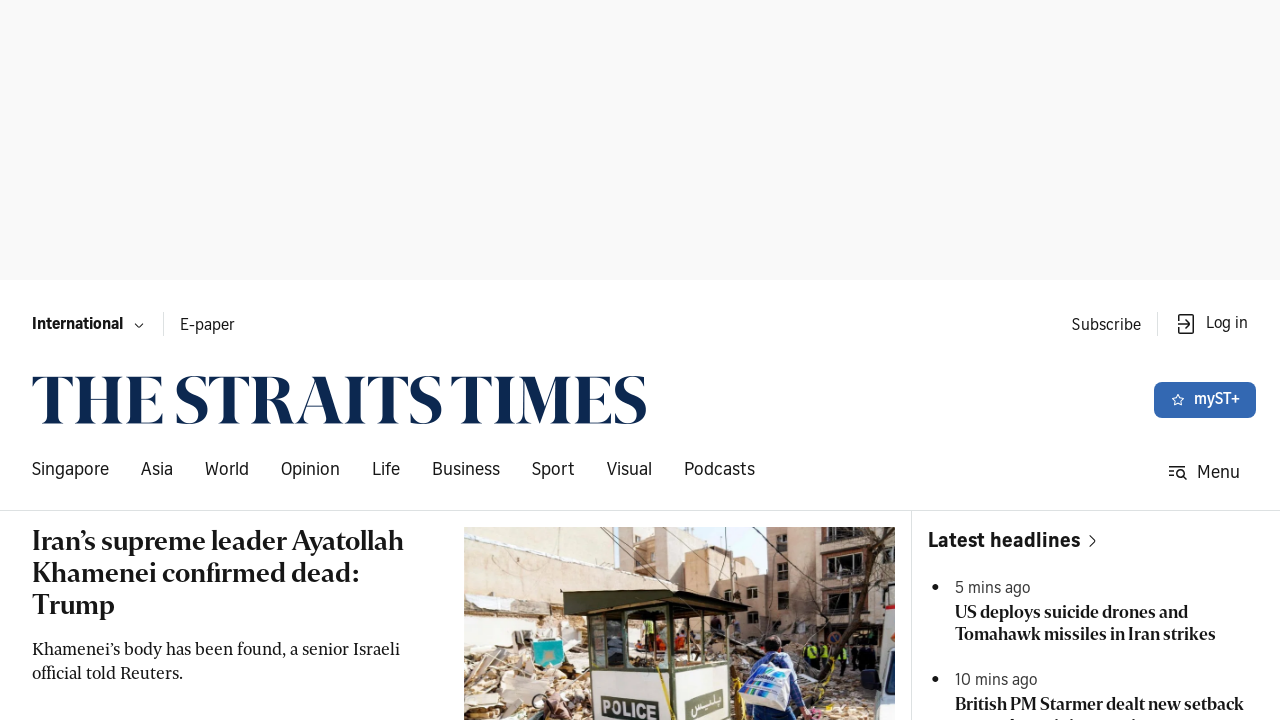

Retrieved initial page height
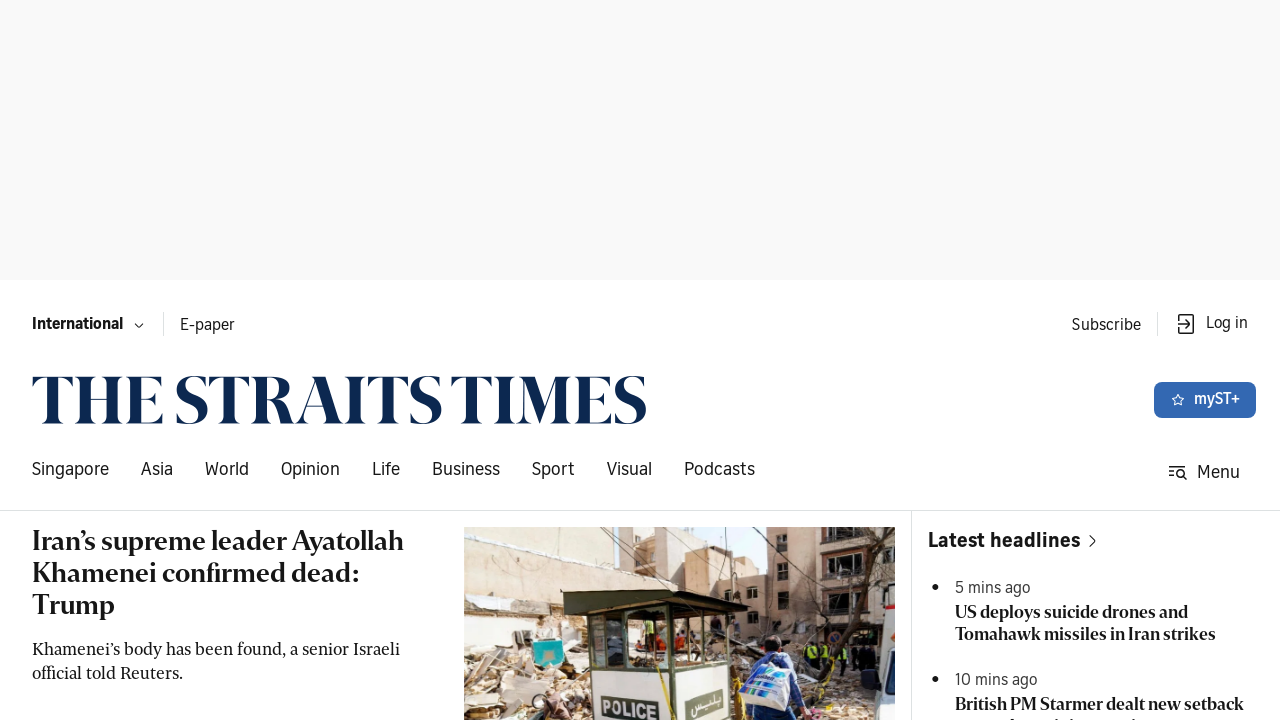

Scrolled to bottom of page (iteration 1)
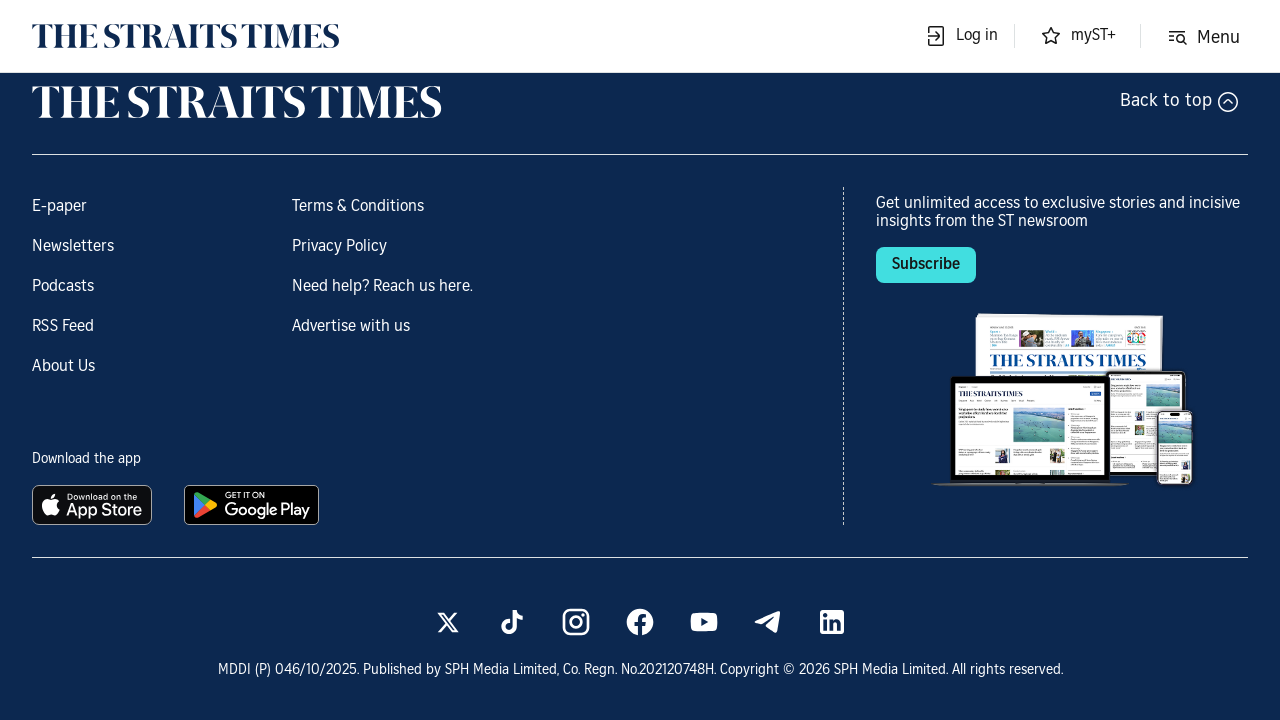

Waited 3 seconds for new content to load
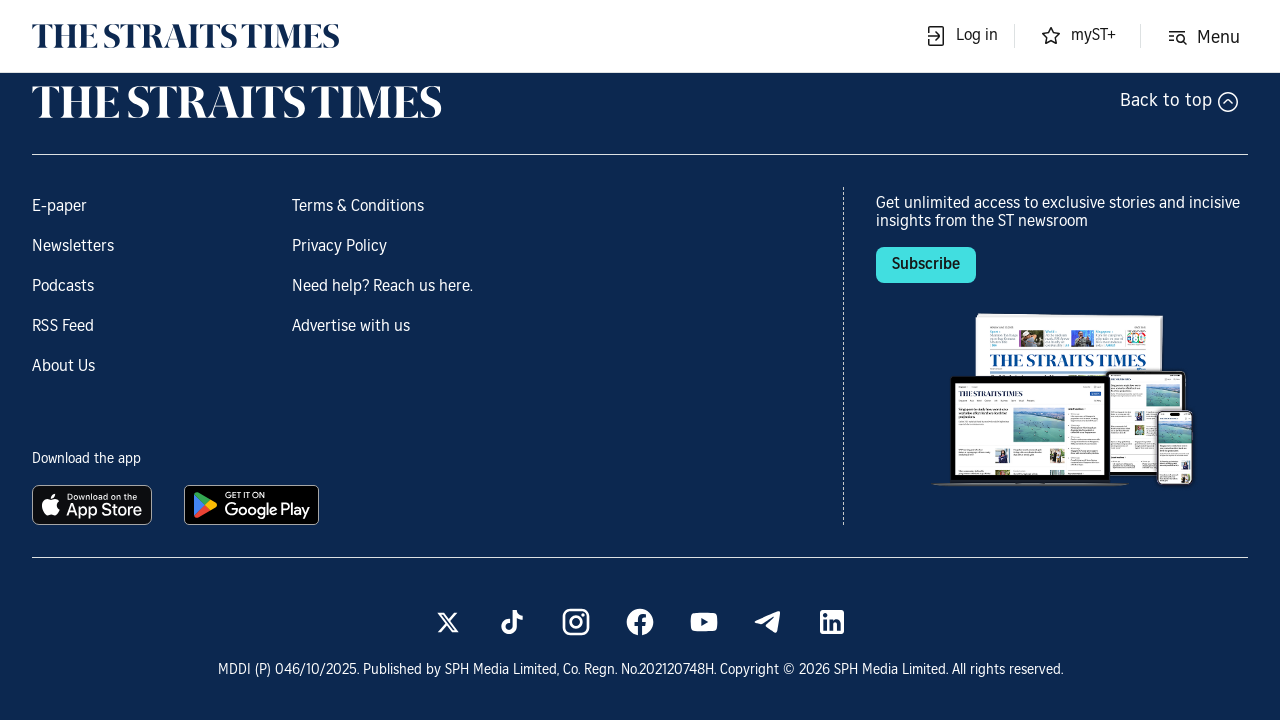

Retrieved new page height after scroll
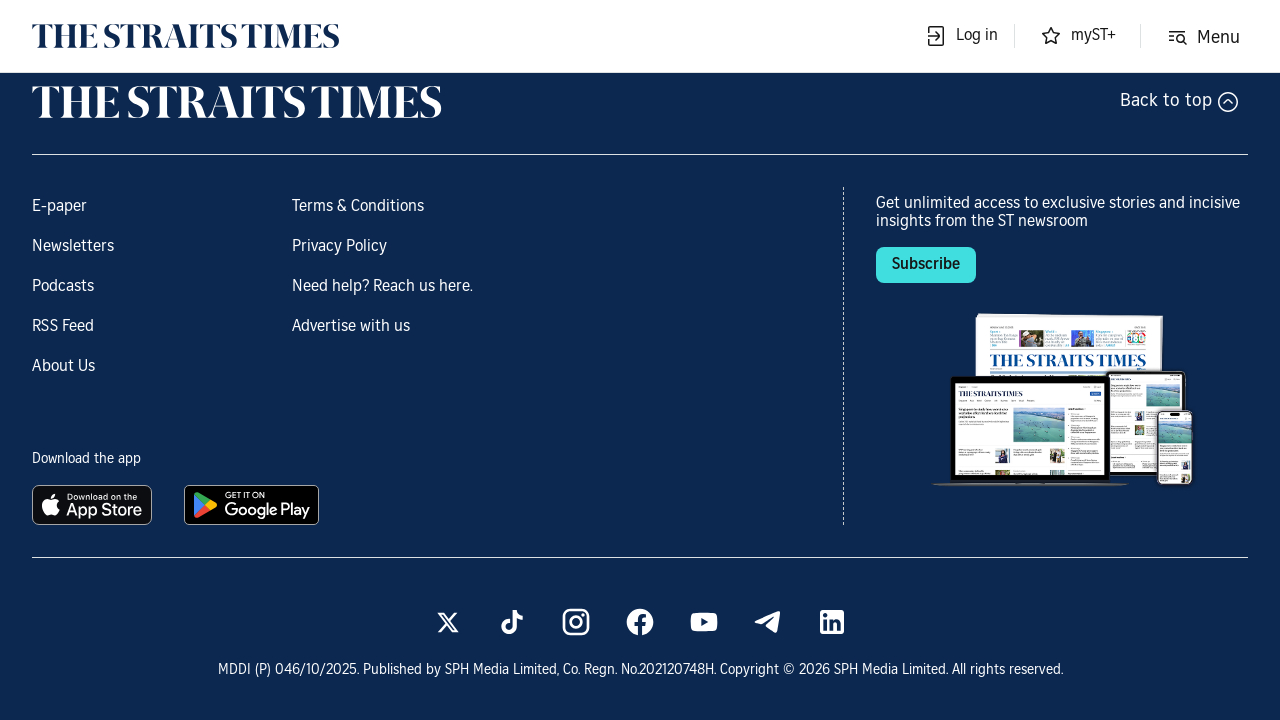

Scrolled to bottom of page (iteration 2)
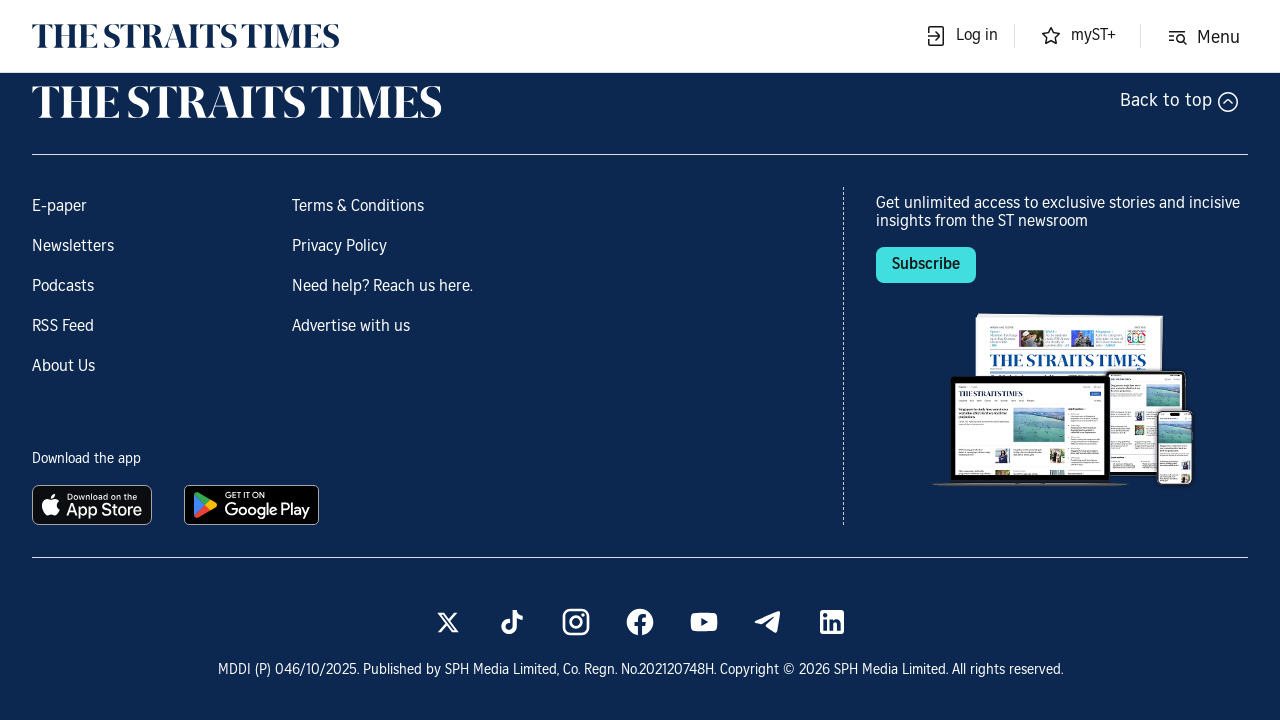

Waited 3 seconds for new content to load
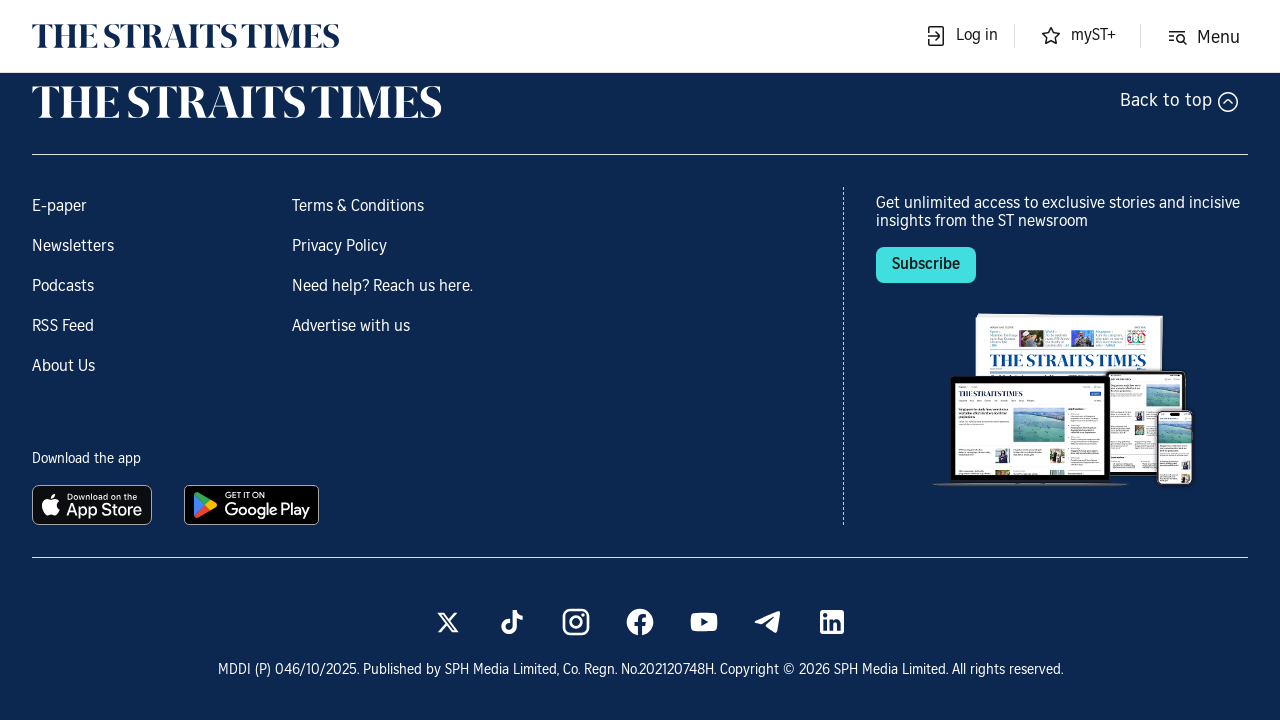

Retrieved new page height after scroll
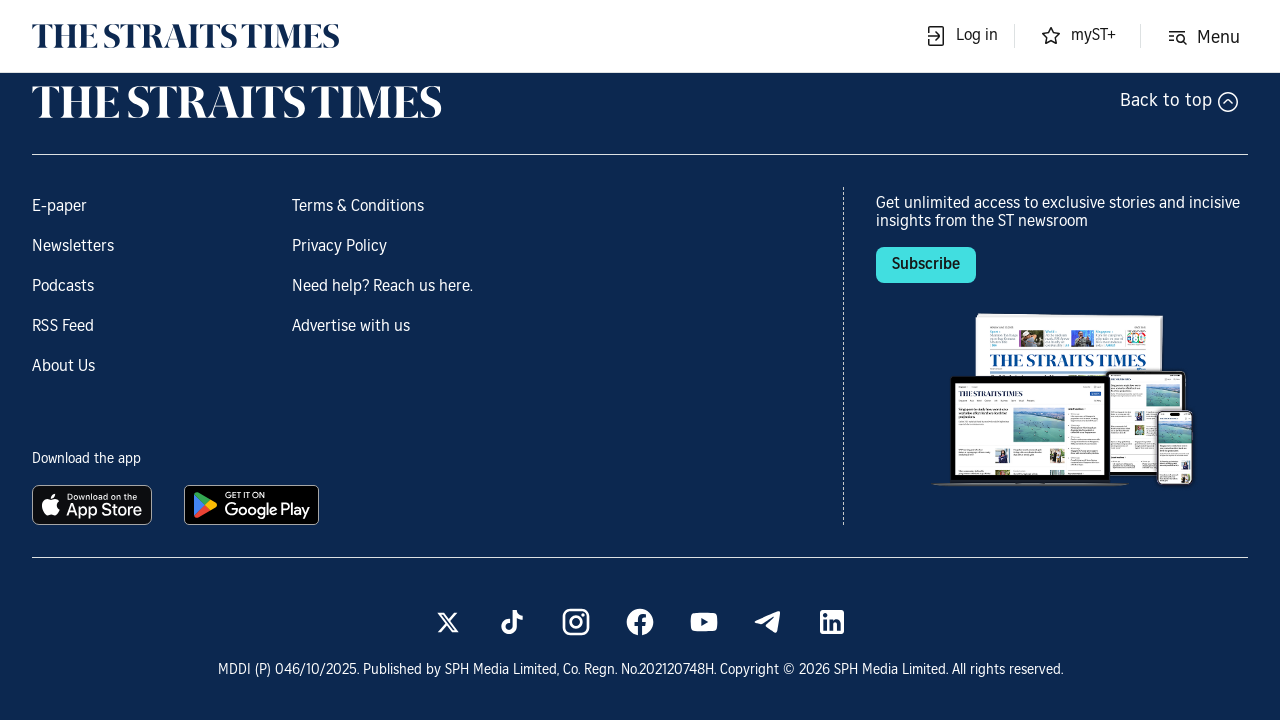

No new content loaded - infinite scroll complete
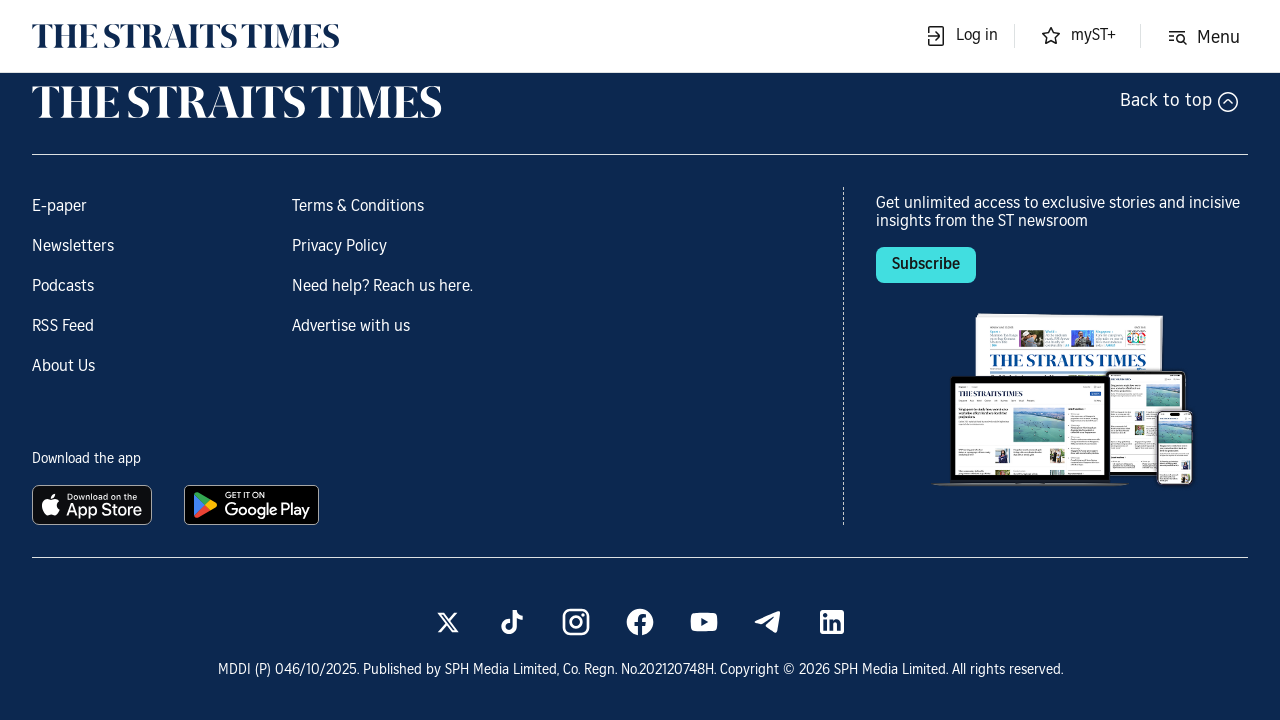

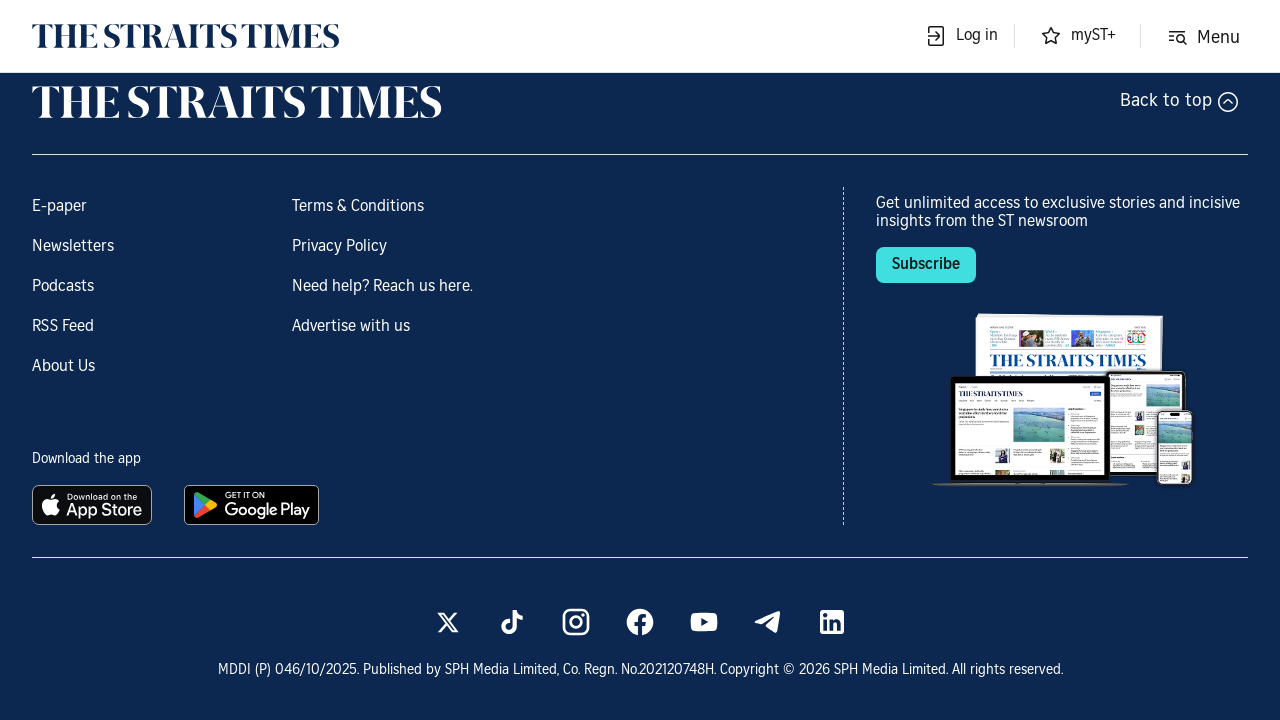